Waits for a price to reach $100, clicks a button, solves a mathematical problem, and submits the answer

Starting URL: http://suninjuly.github.io/explicit_wait2.html

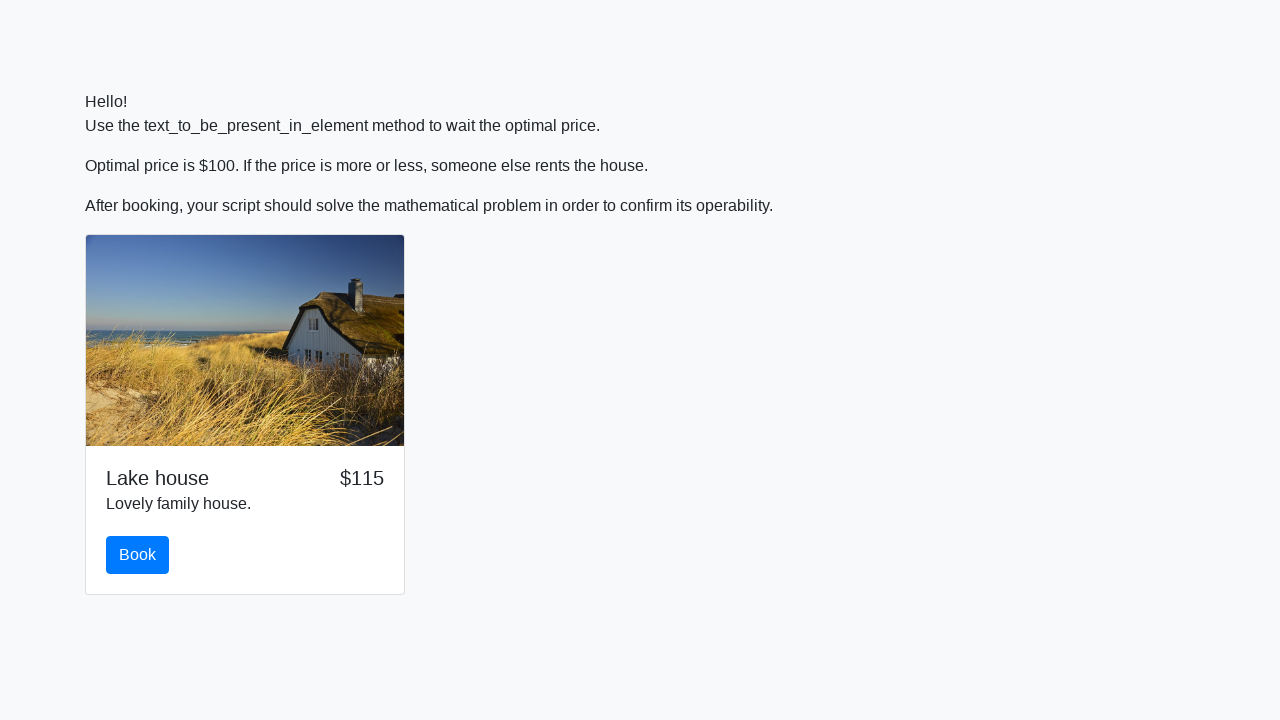

Waited for price to reach $100
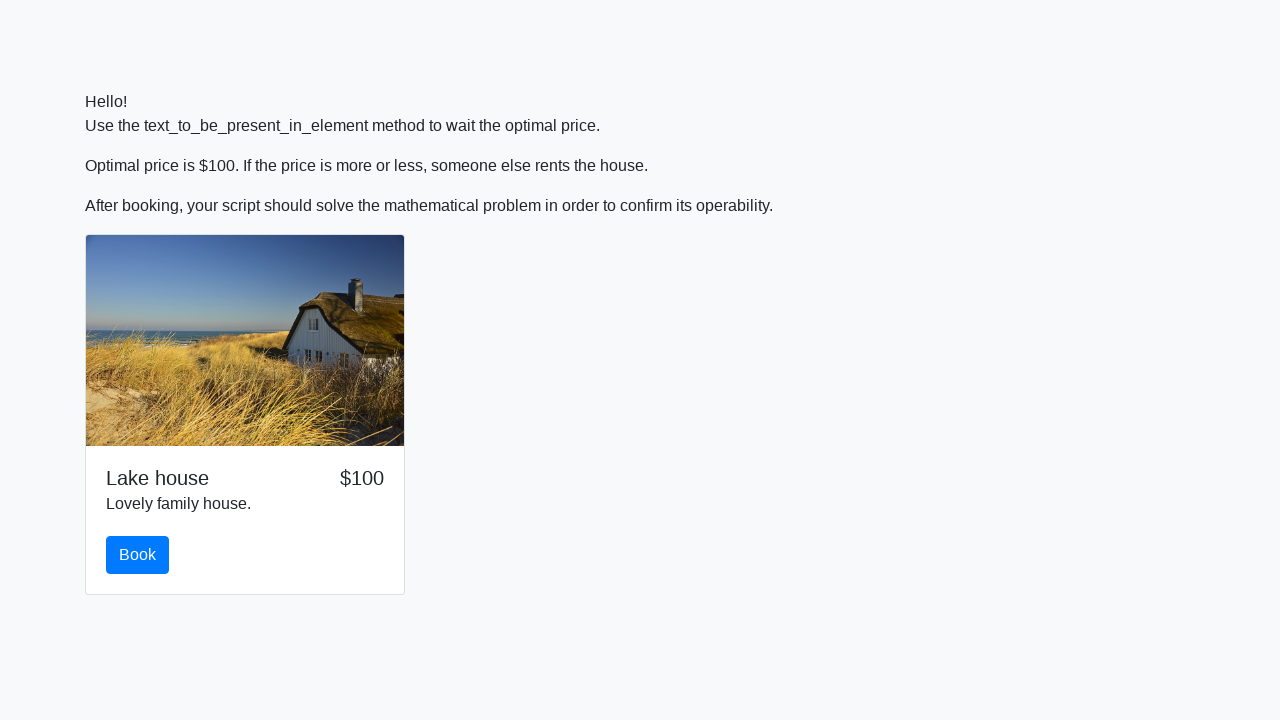

Clicked the book button at (138, 555) on #book
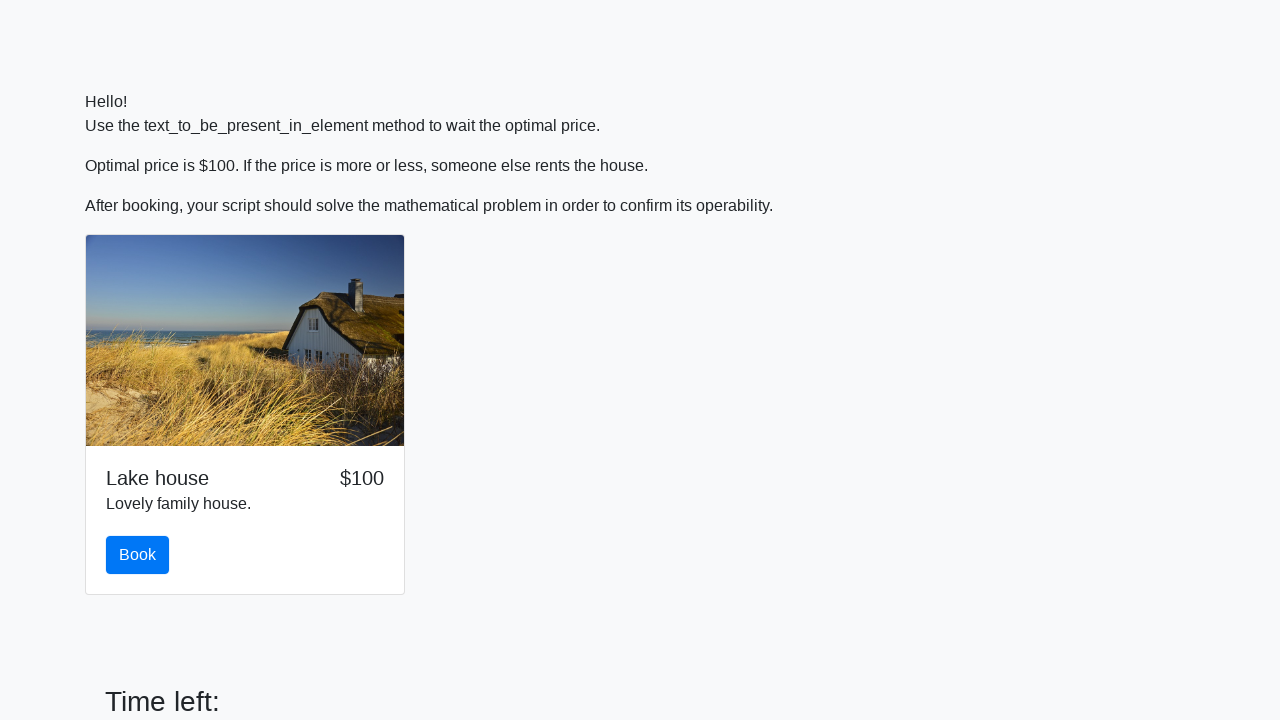

Retrieved value to calculate: 756
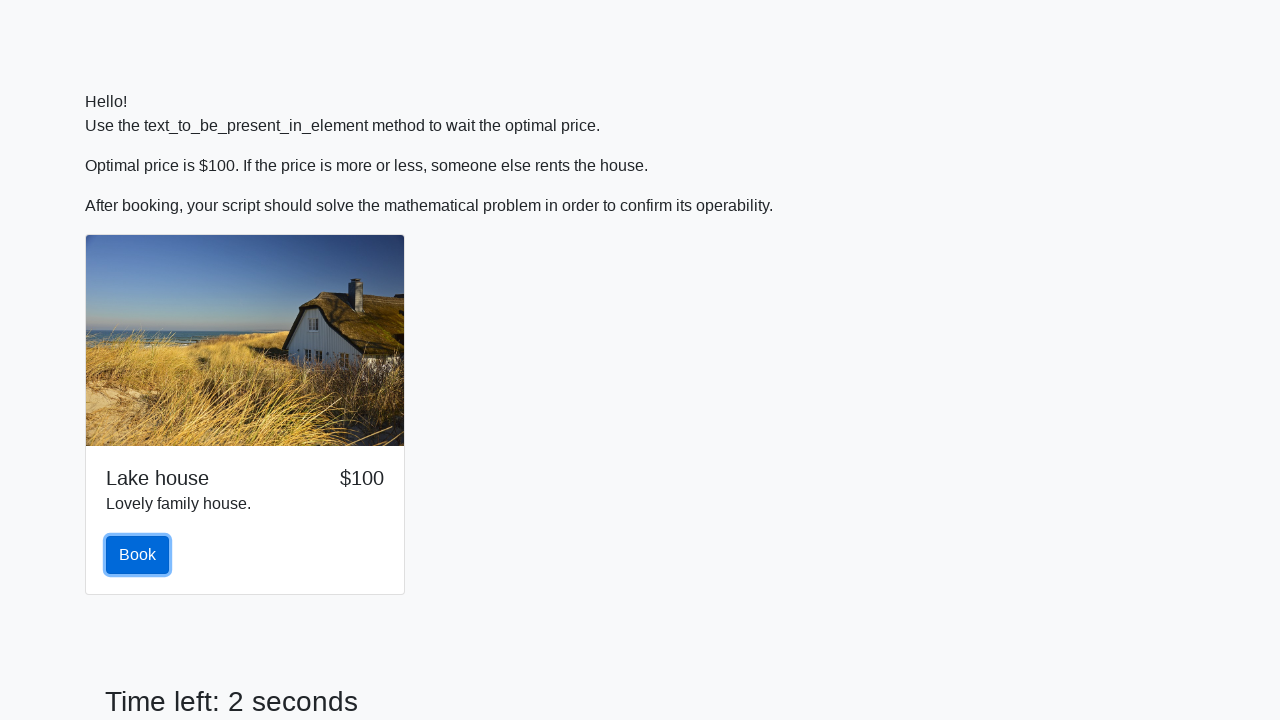

Calculated mathematical result: 2.3815023201728955
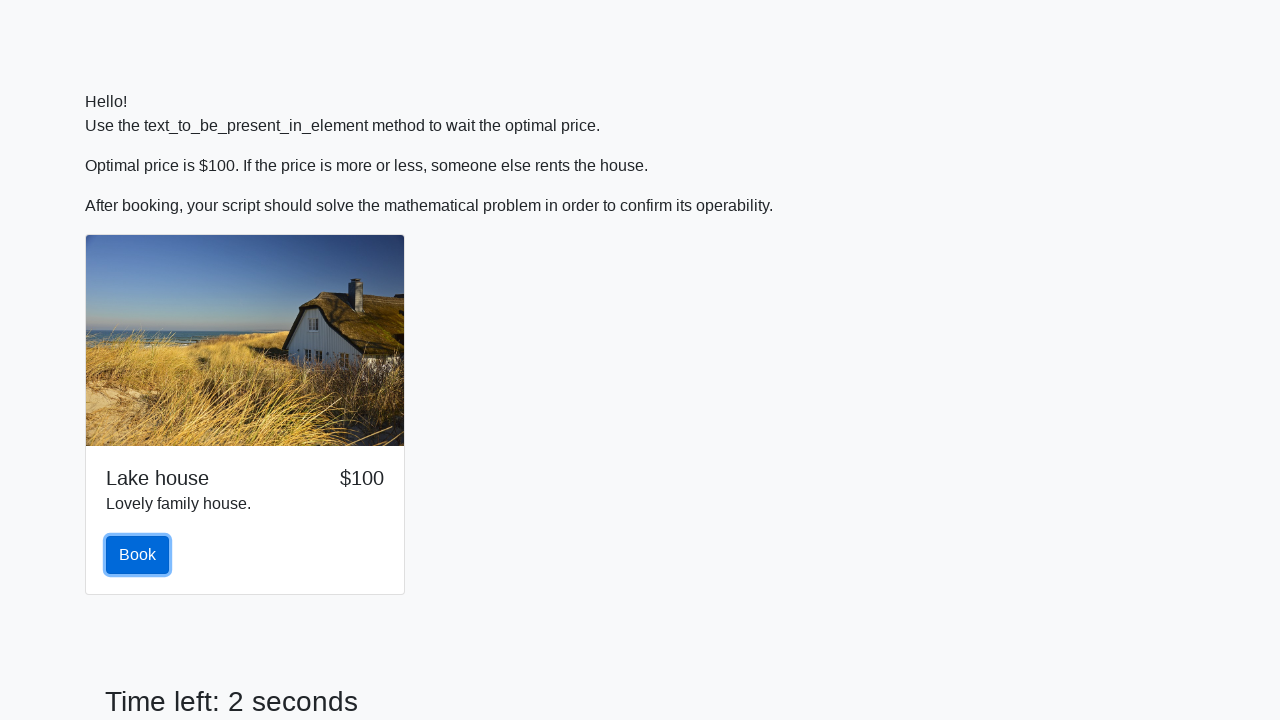

Filled answer field with calculated value on #answer
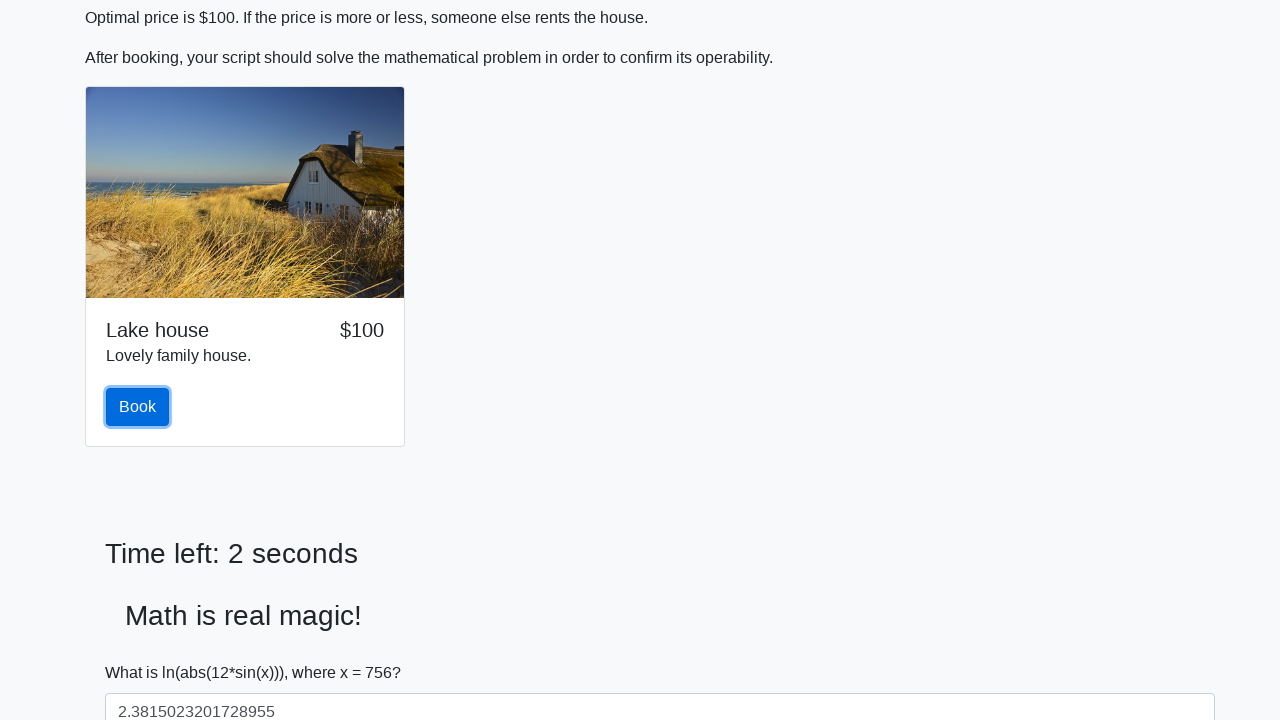

Clicked the solve button to submit answer at (143, 651) on #solve
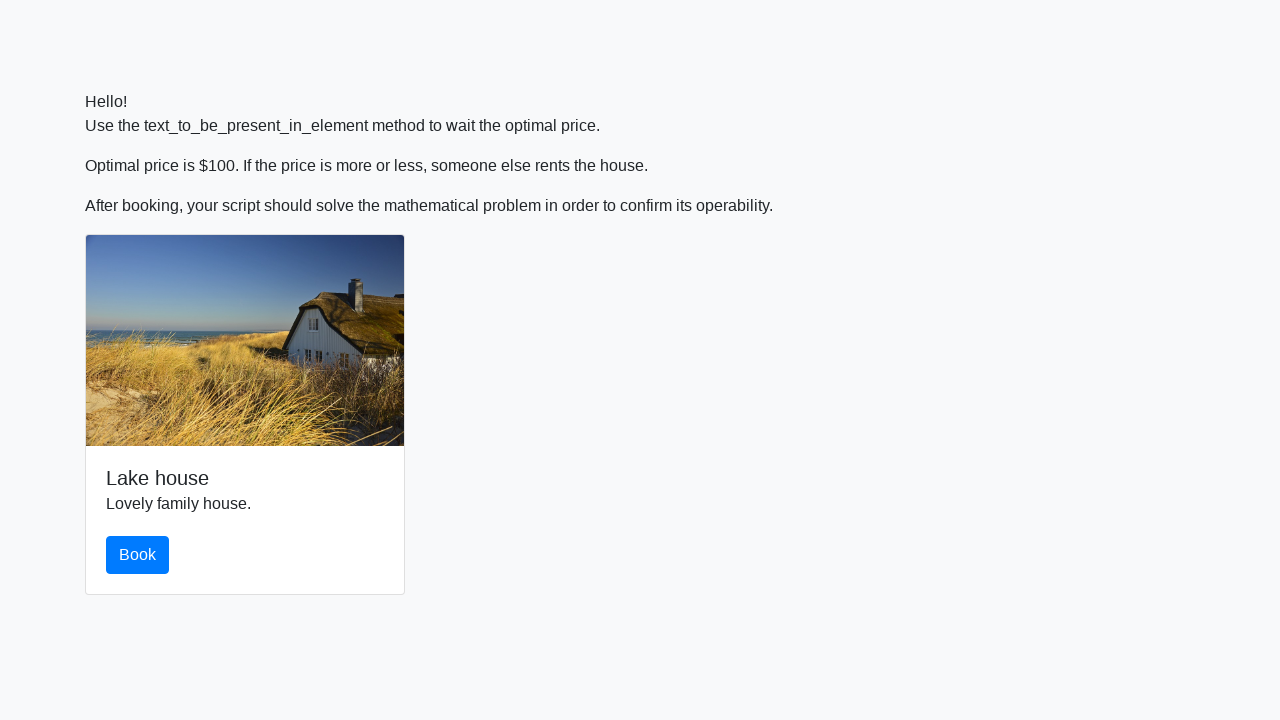

Set up alert handler to accept dialogs
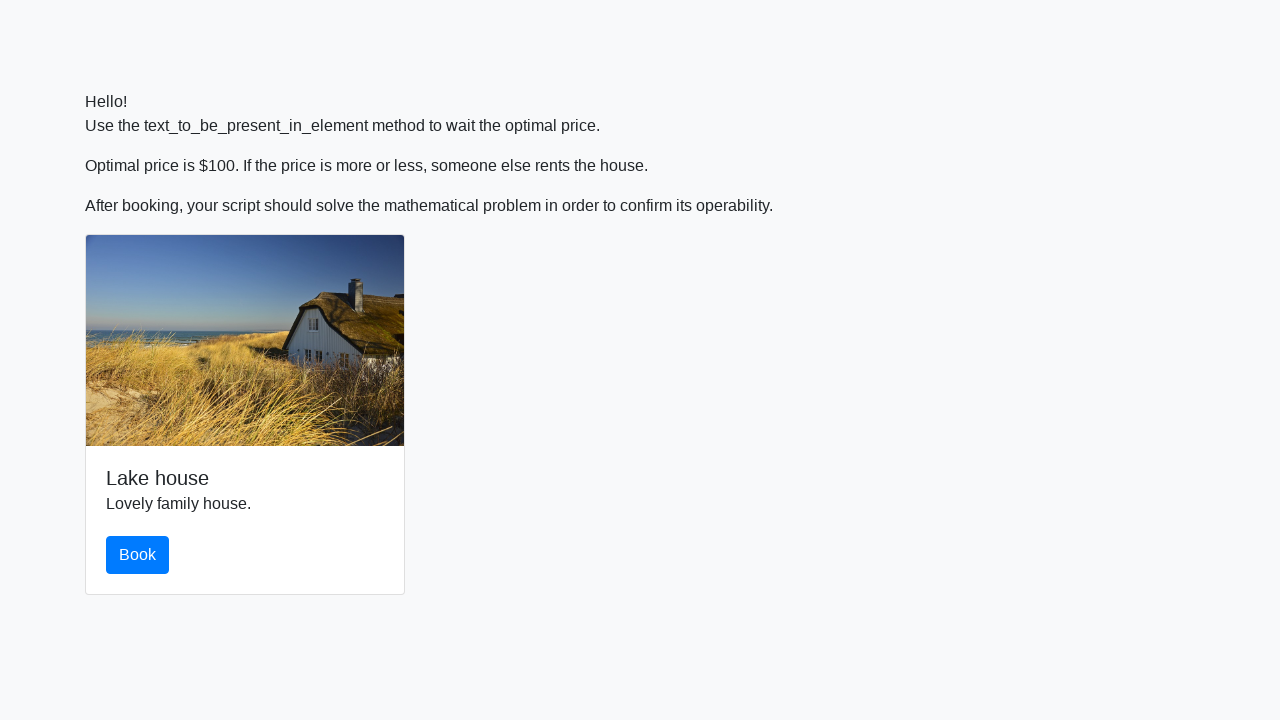

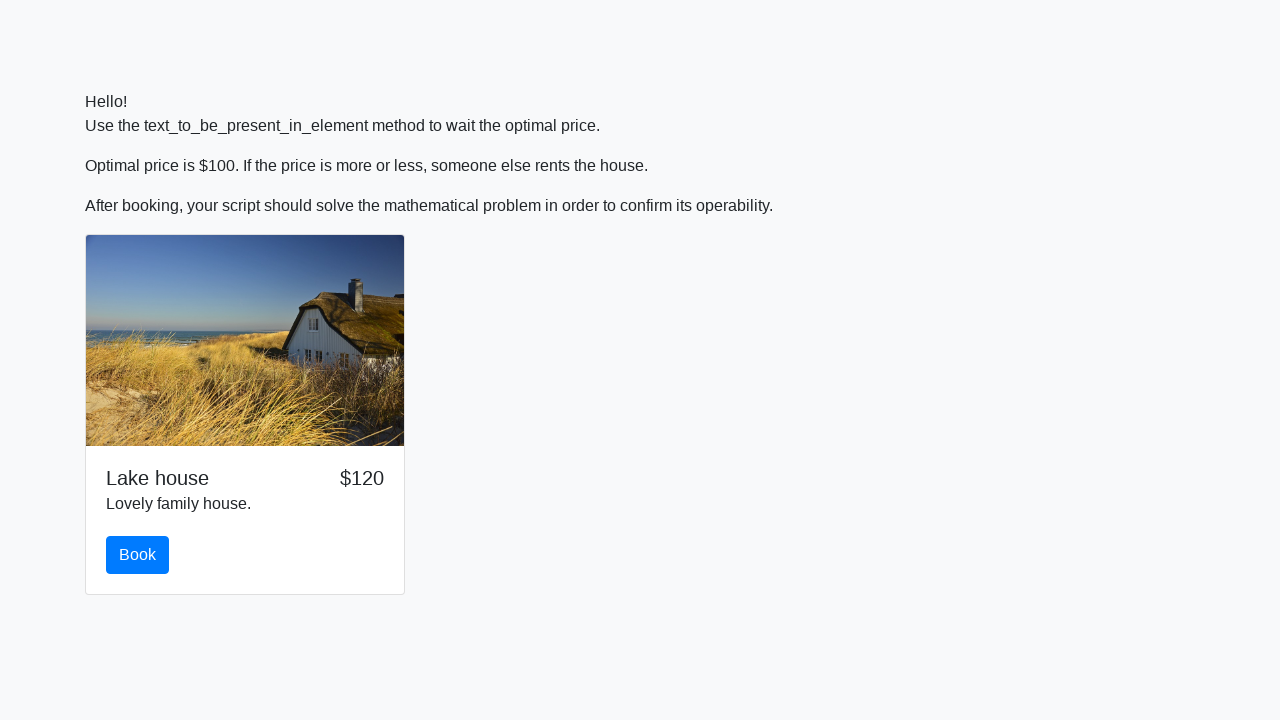